Tests right-click context menu functionality by performing a context click on an element, selecting 'Edit' from the menu, and handling the resulting alert dialog

Starting URL: http://swisnl.github.io/jQuery-contextMenu/demo.html

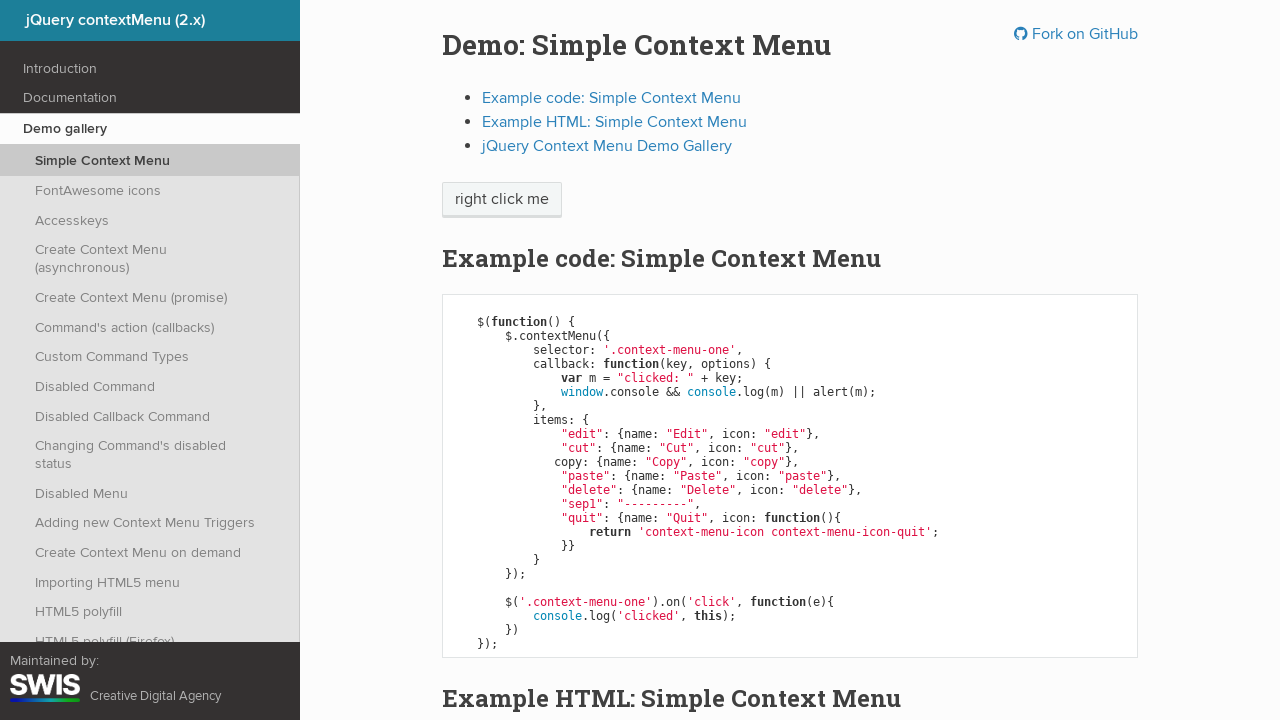

Located the right-click target element
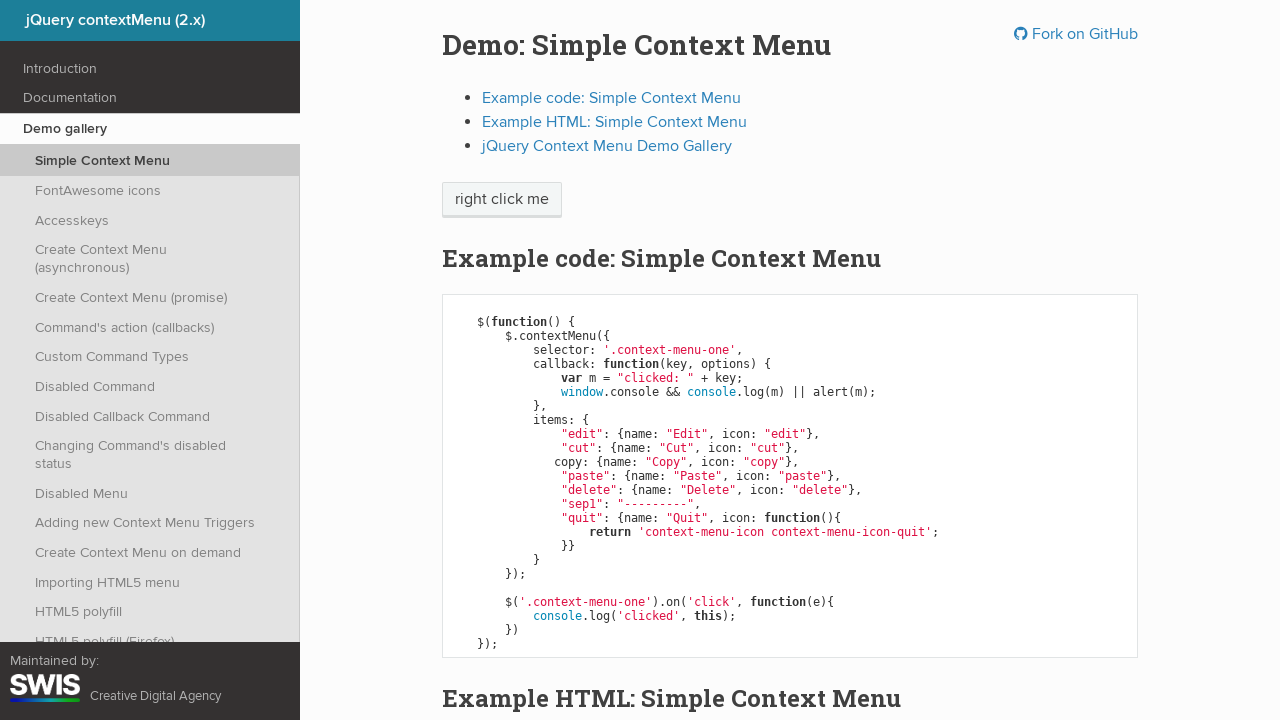

Scrolled right-click target element into view
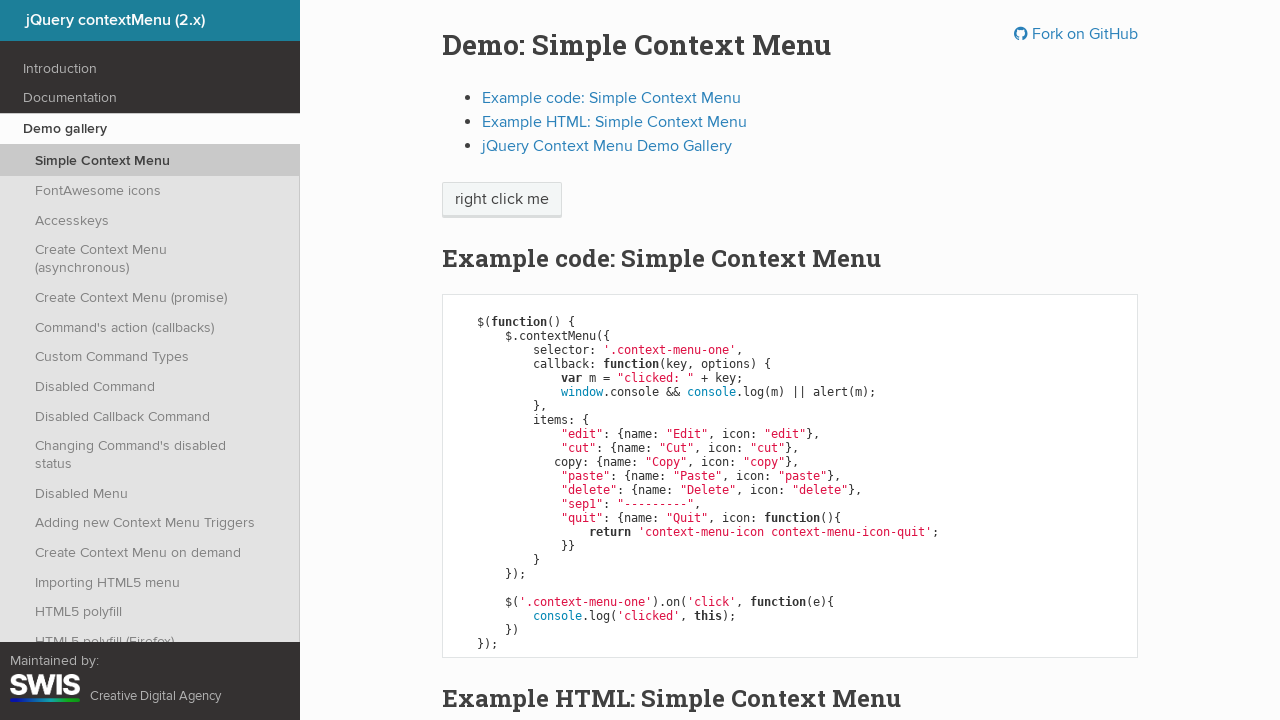

Performed right-click context click on target element at (502, 200) on xpath=//span[text()='right click me']
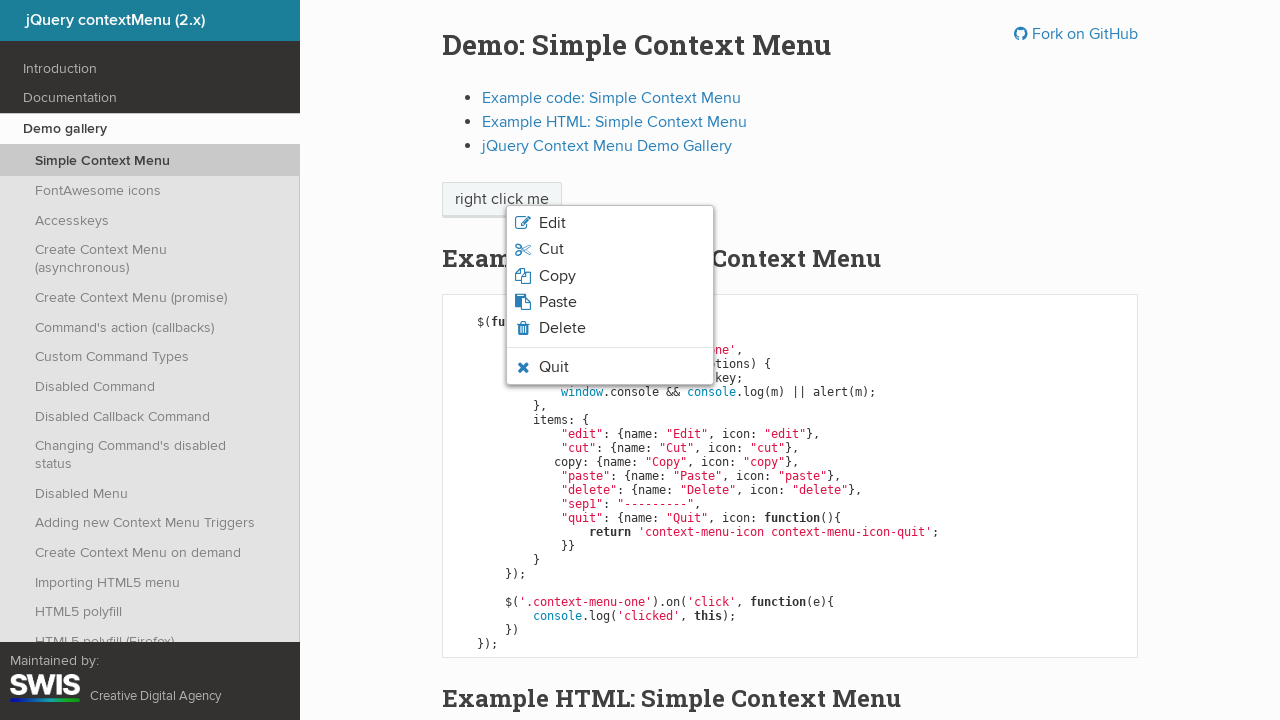

Clicked 'Edit' option from context menu at (552, 223) on xpath=//span[text()='Edit']
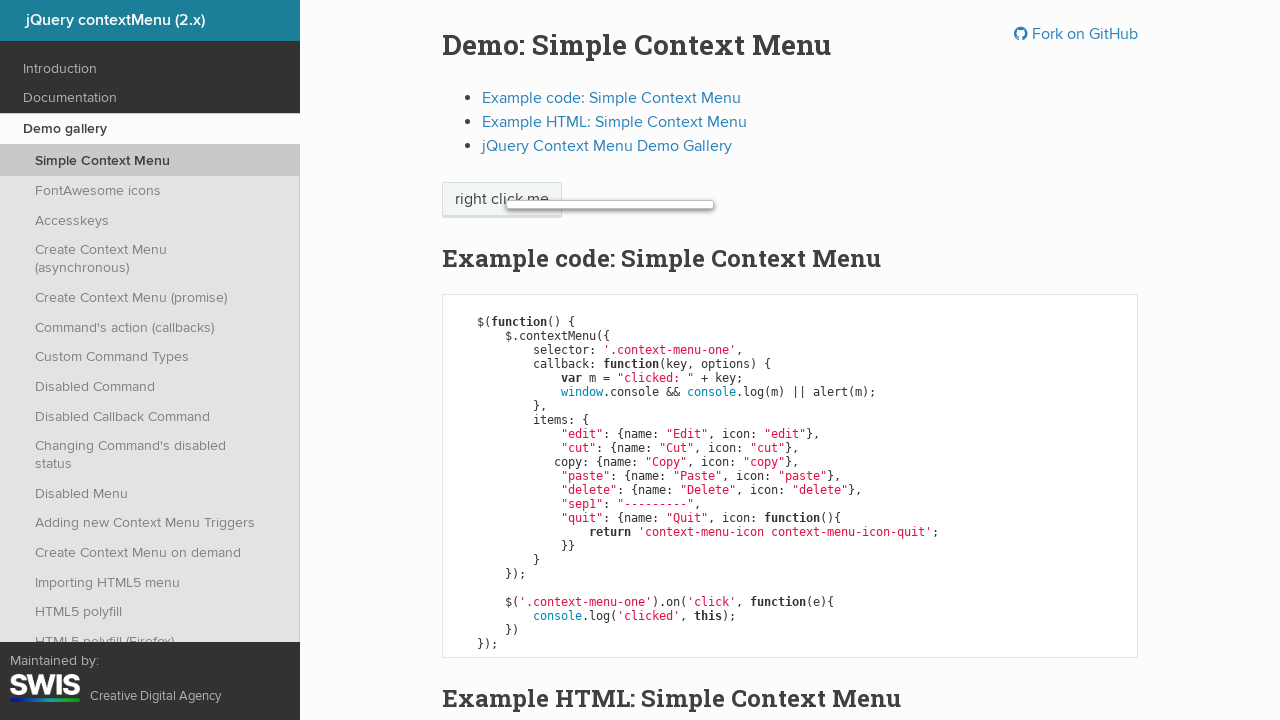

Set up dialog handler to accept alerts
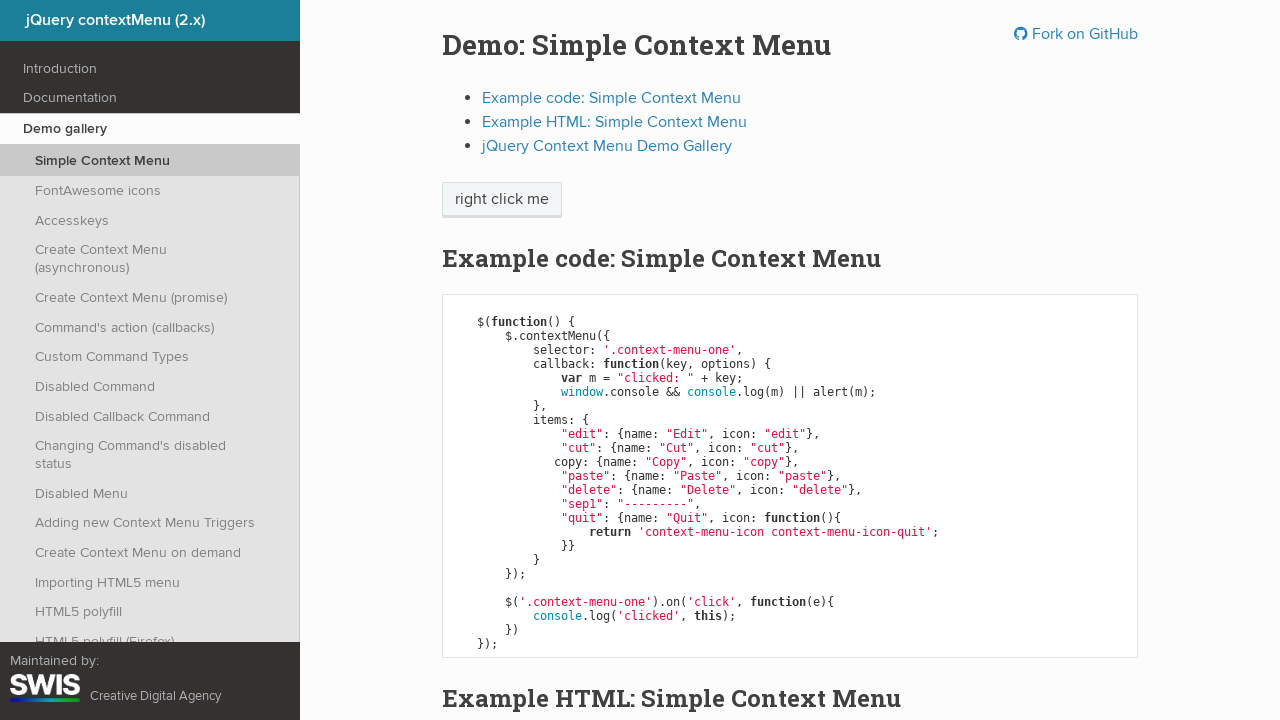

Alert dialog processed and accepted
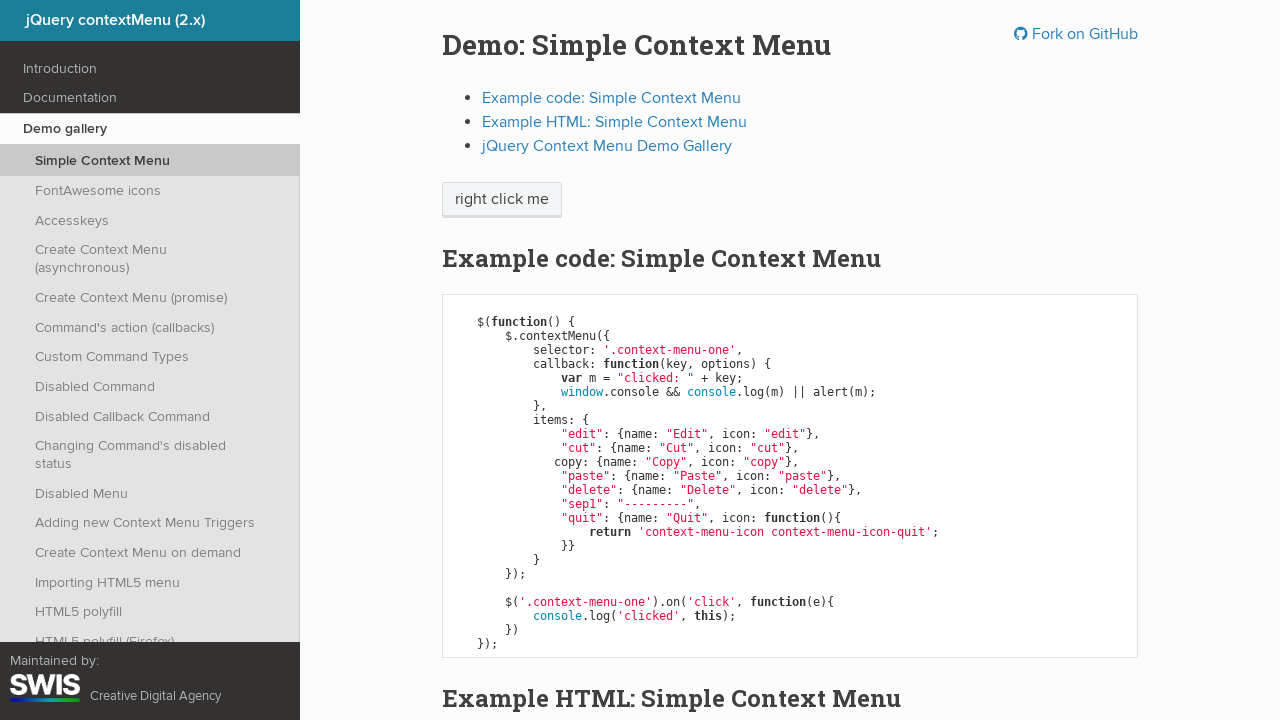

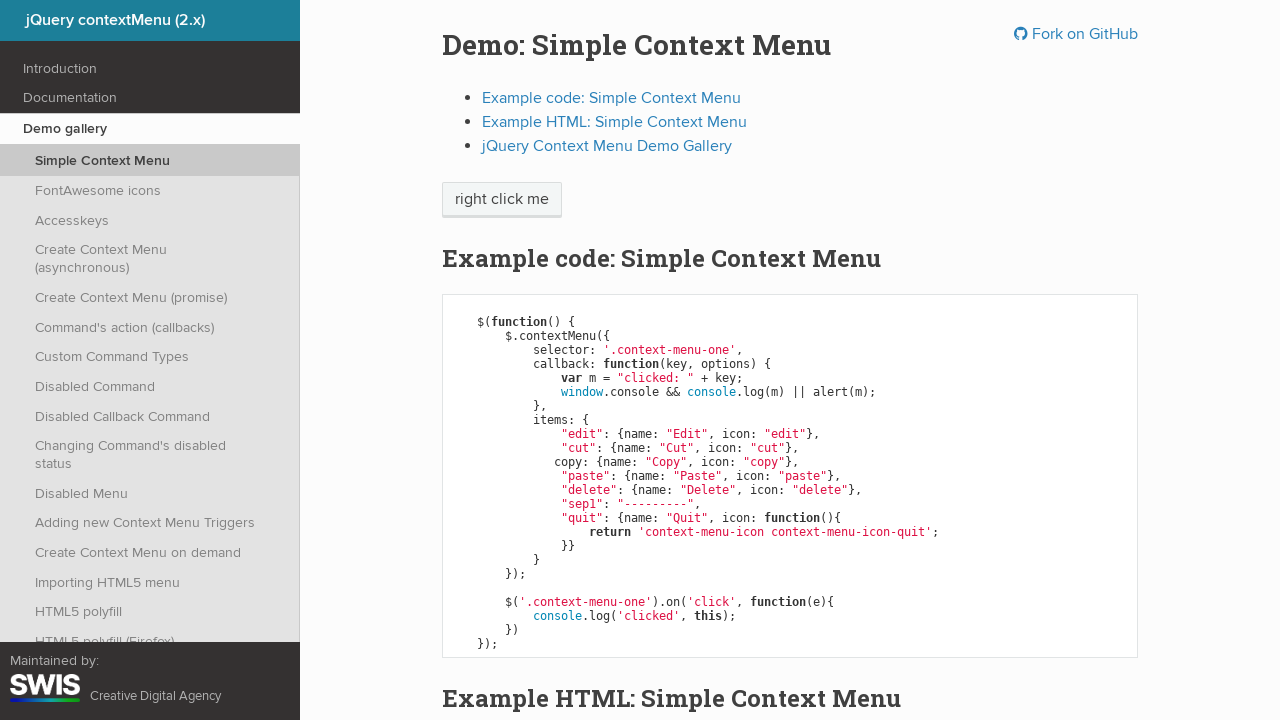